Tests a prompt dialog by clicking the prompt button, entering text, and accepting the prompt

Starting URL: https://demoqa.com/alerts/

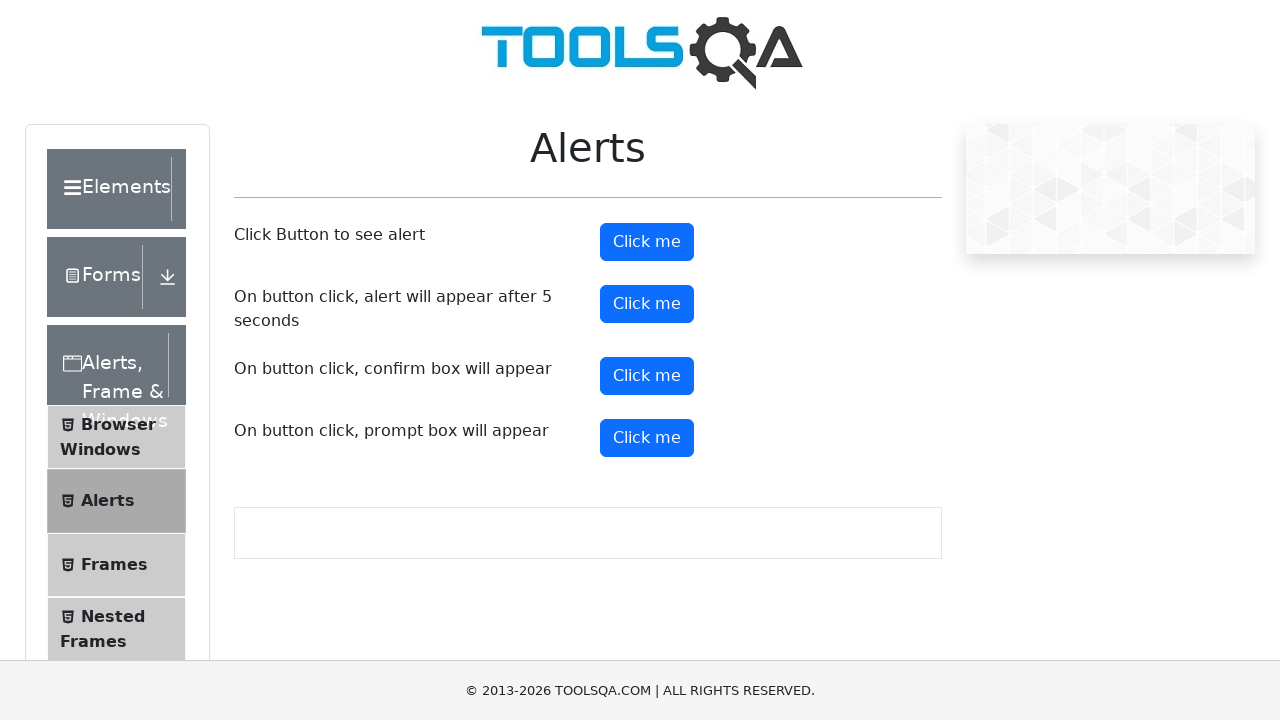

Set up dialog handler to accept prompt with text 'vandana'
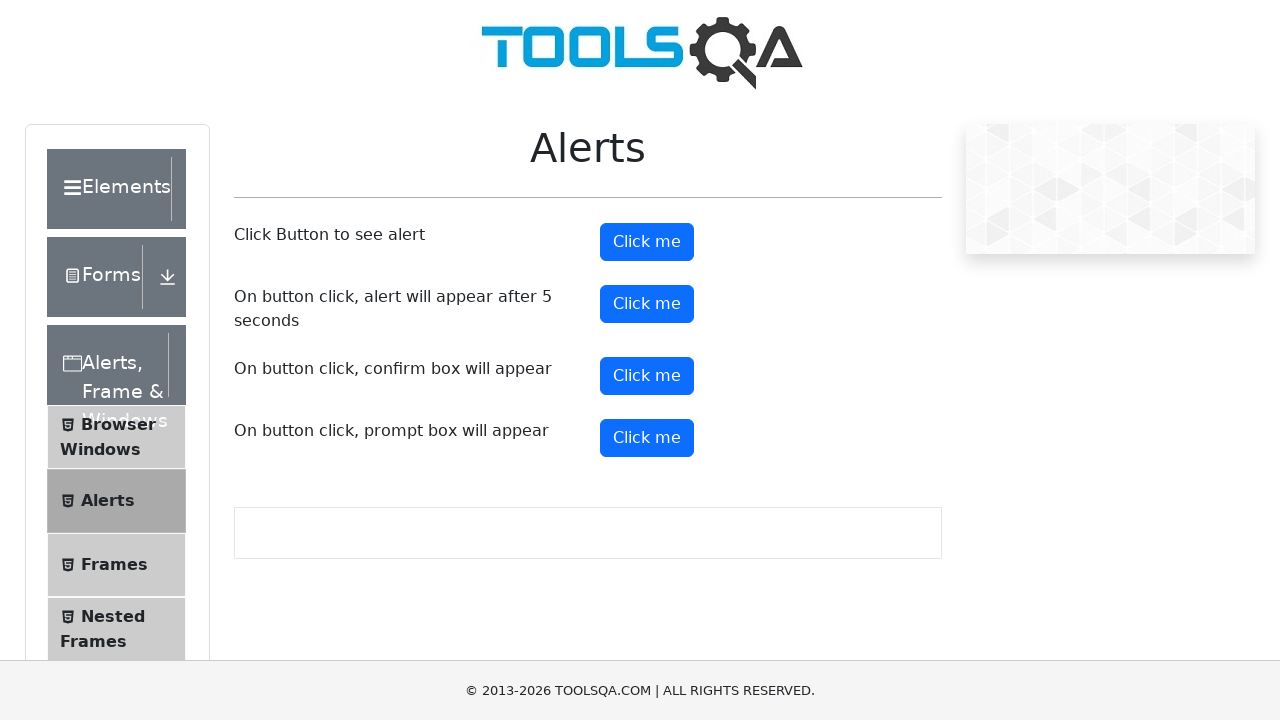

Clicked the prompt button to trigger dialog at (647, 438) on #promtButton
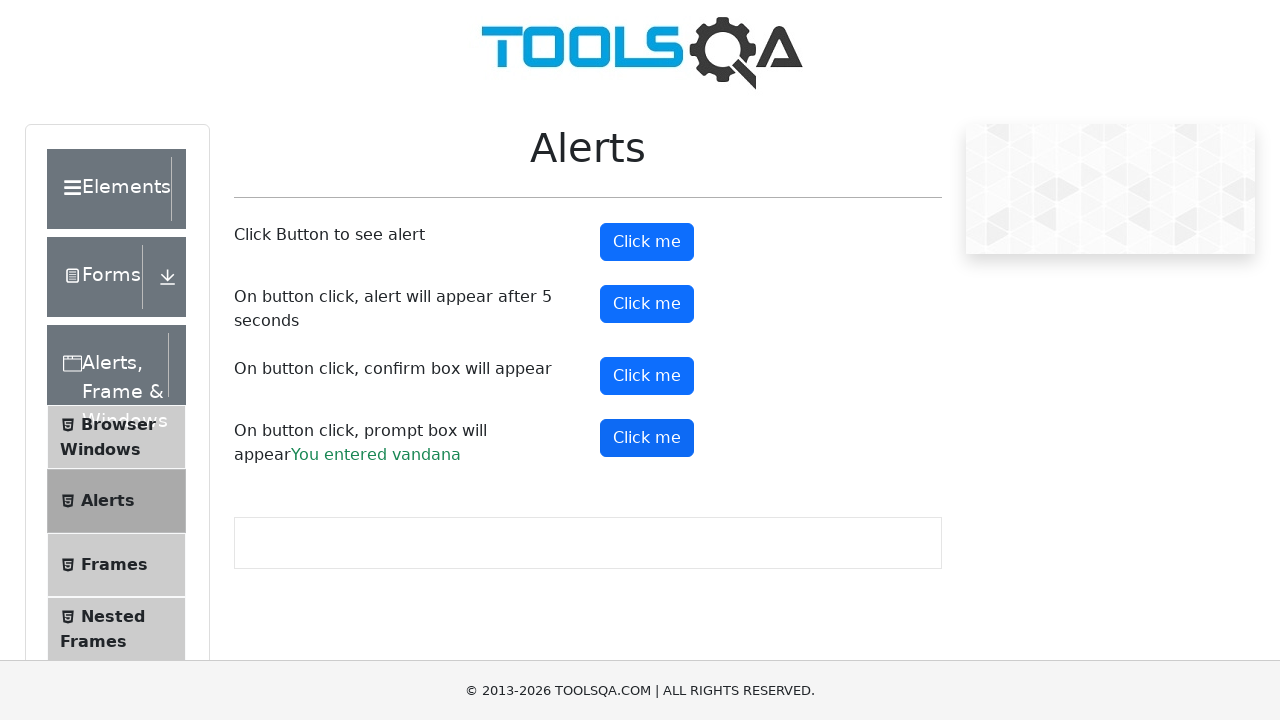

Waited for prompt dialog to be handled
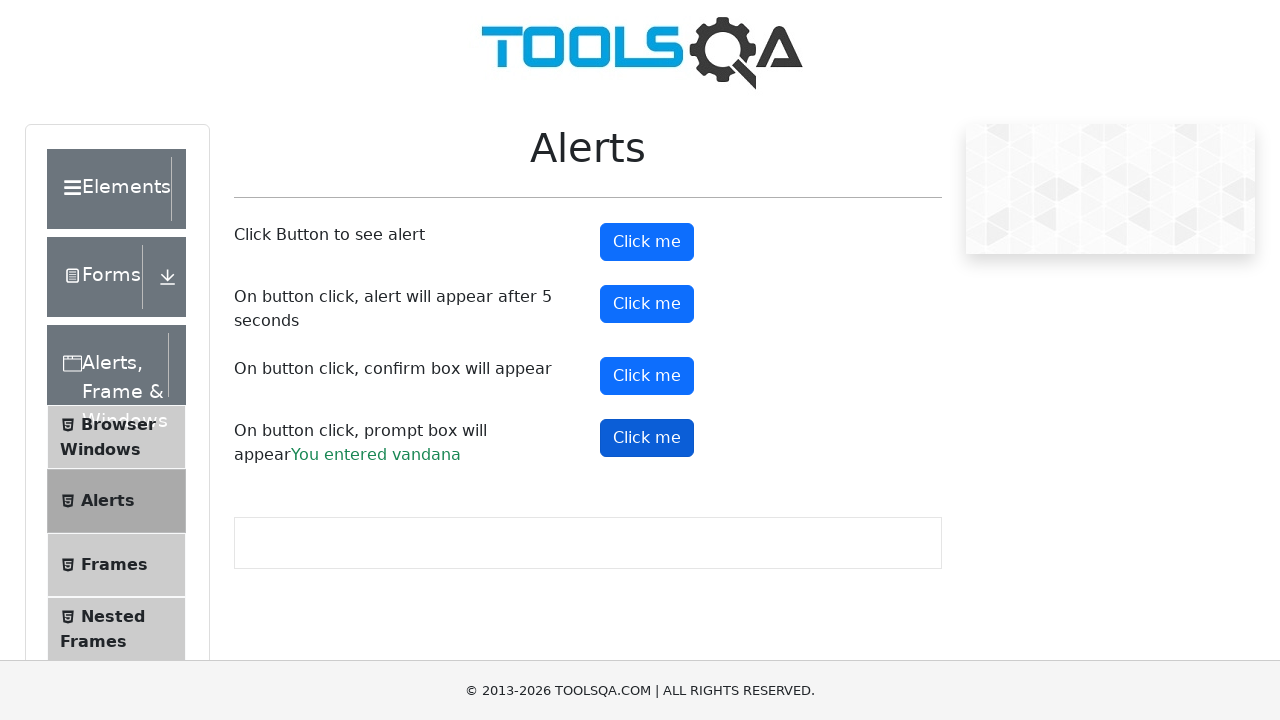

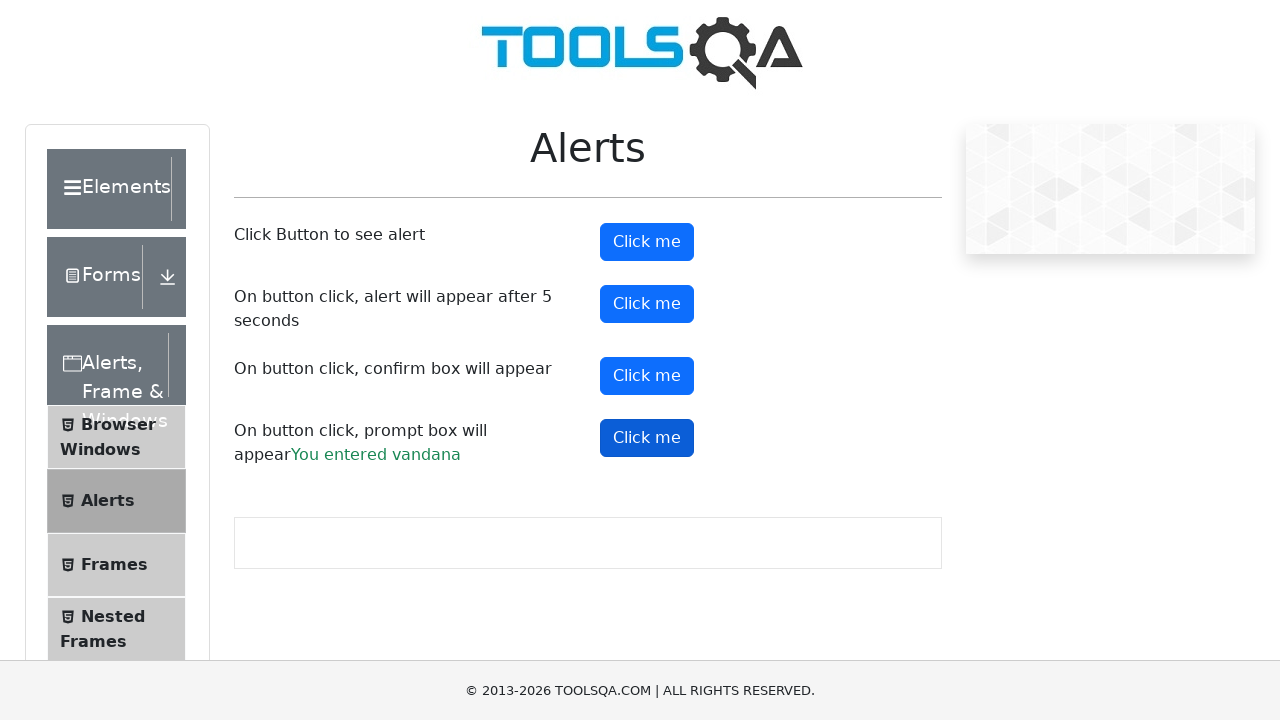